Tests flight search functionality by selecting departure and destination cities, then verifying flight results are displayed in a table

Starting URL: https://blazedemo.com

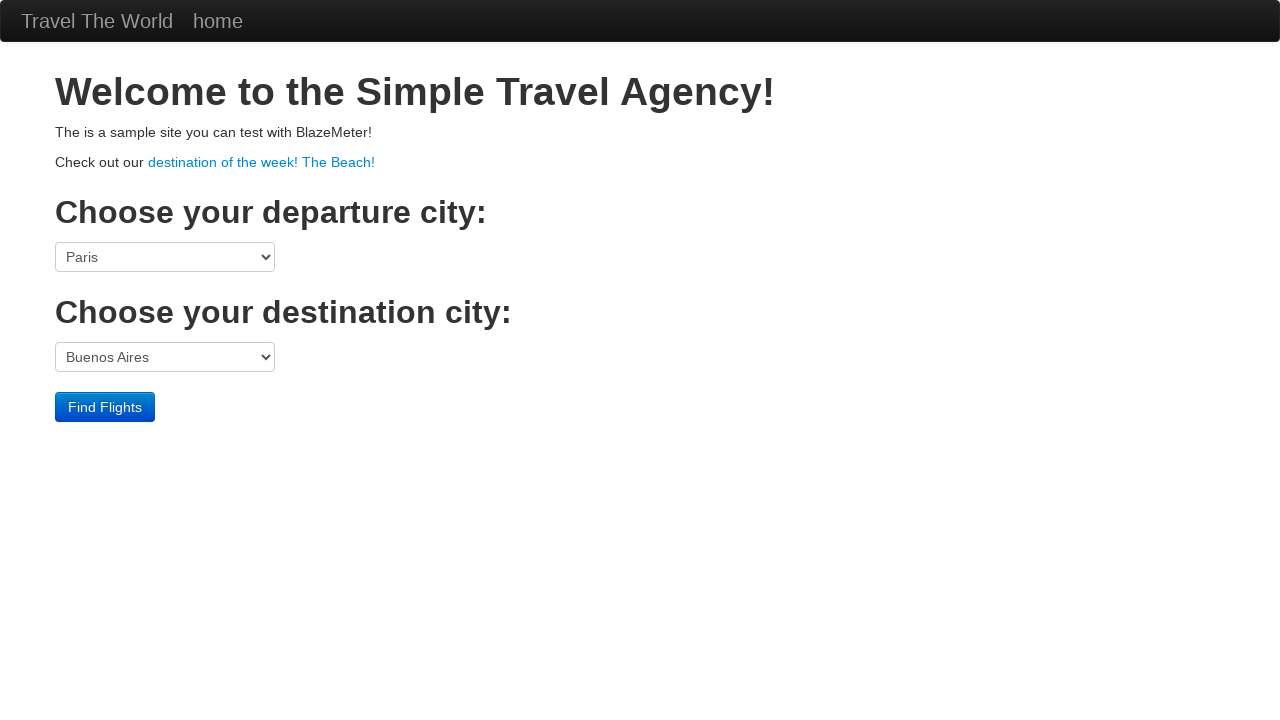

Selected 'Boston' as departure city on select[name='fromPort']
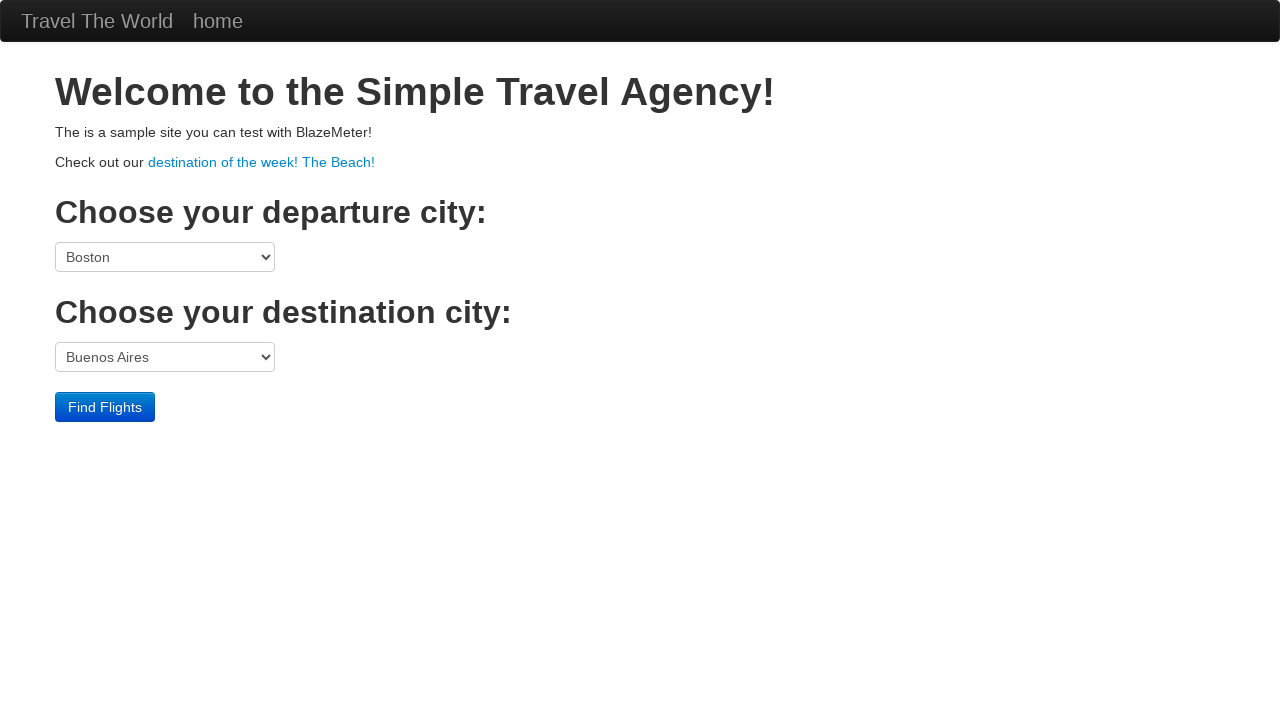

Selected 'New York' as destination city on select[name='toPort']
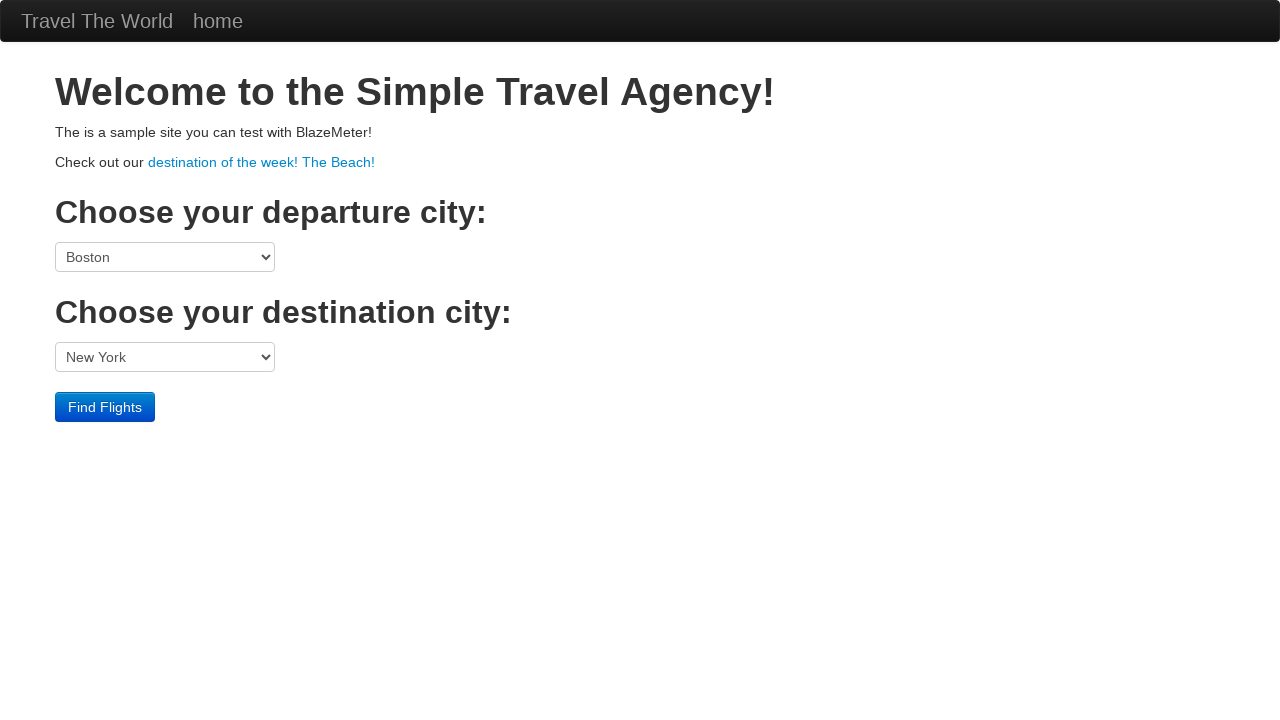

Clicked search button to find flights at (105, 407) on input.btn.btn-primary
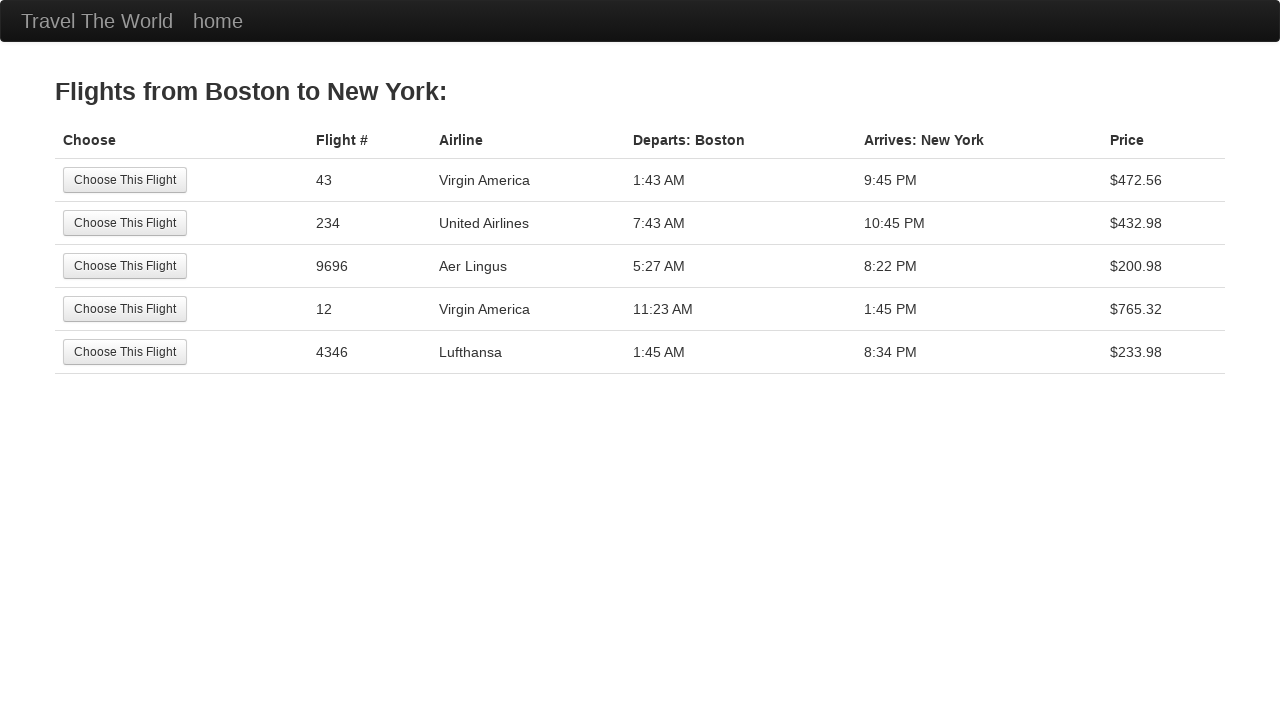

Flight results table loaded successfully
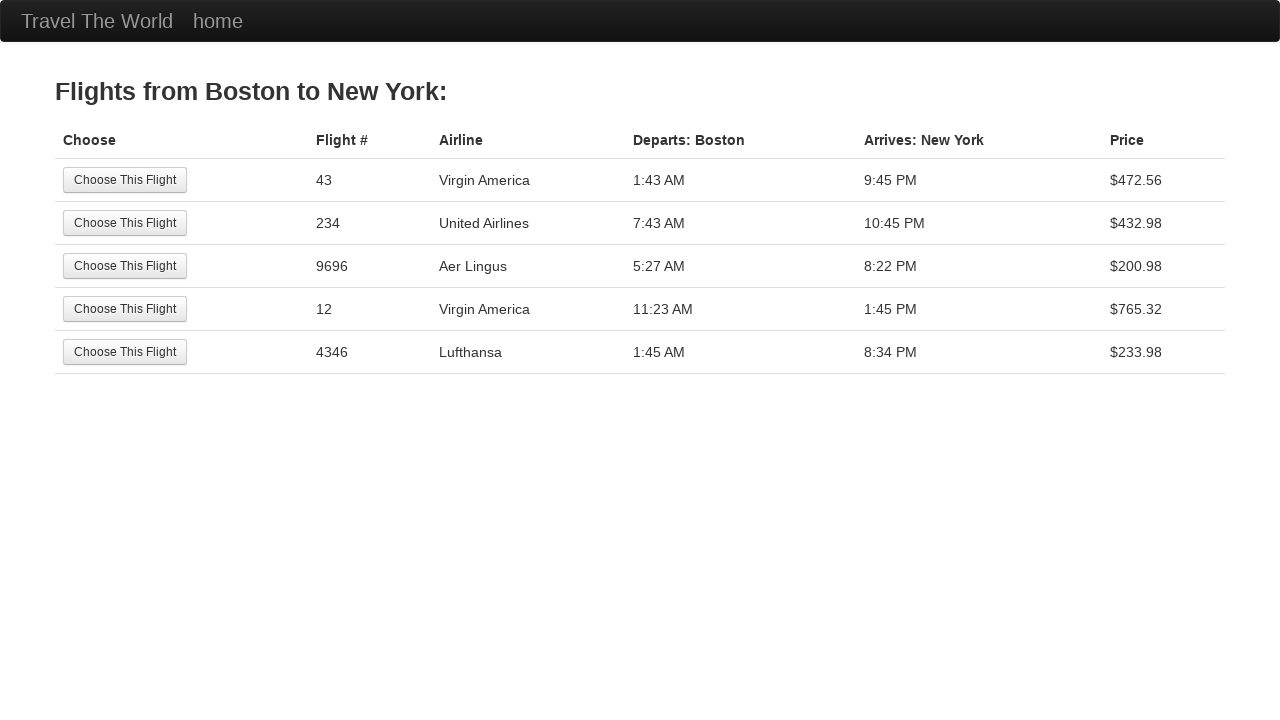

Verified 5 flight results are displayed in table
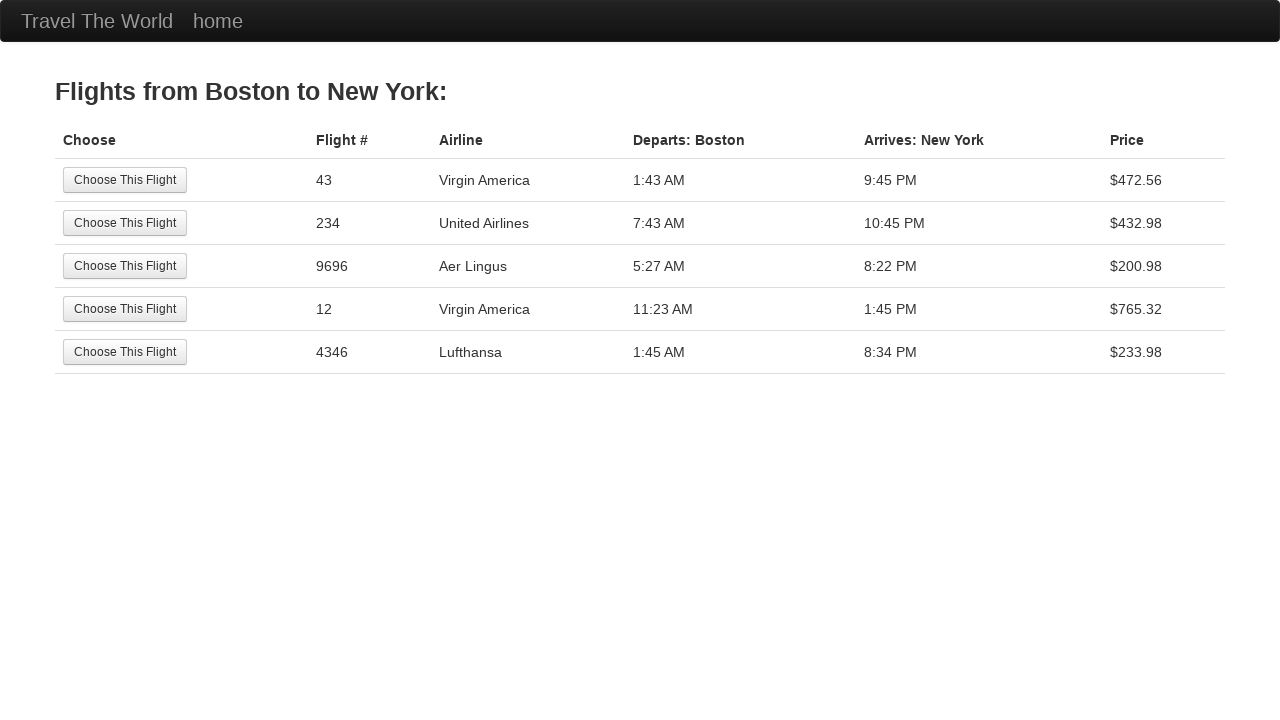

Retrieved price data from row 1: 9:45 PM
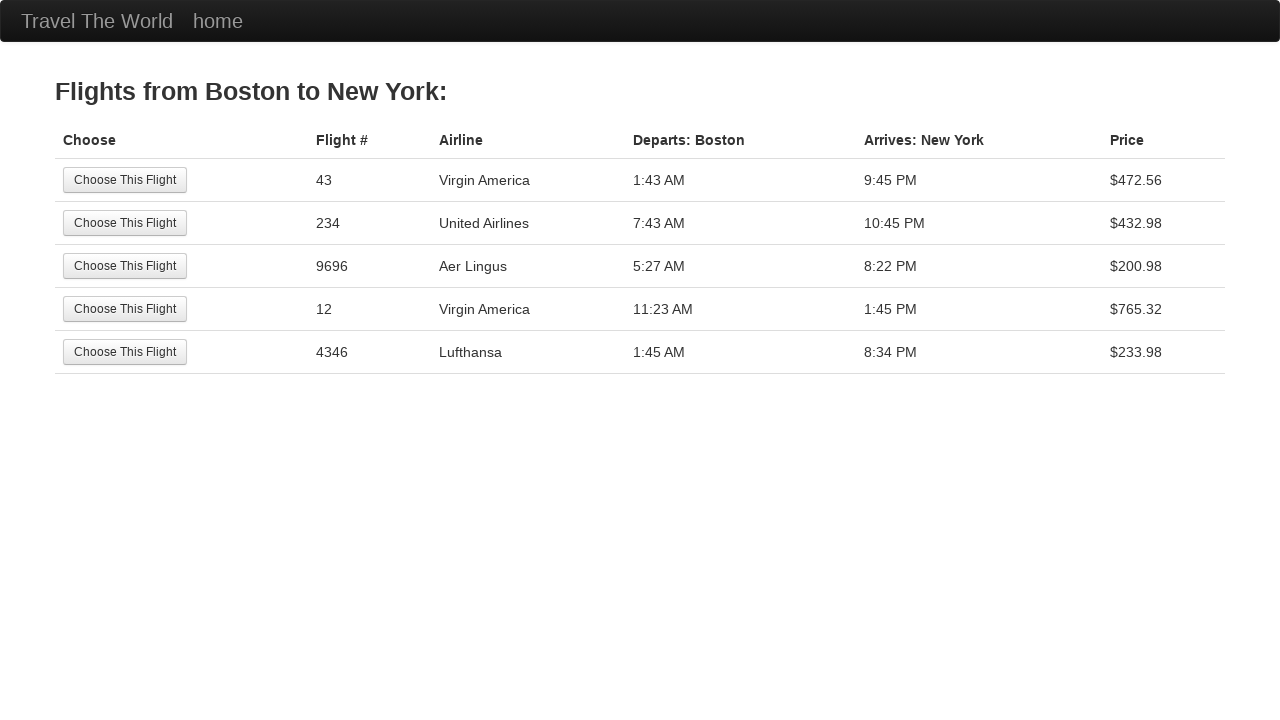

Retrieved price data from row 2: 10:45 PM
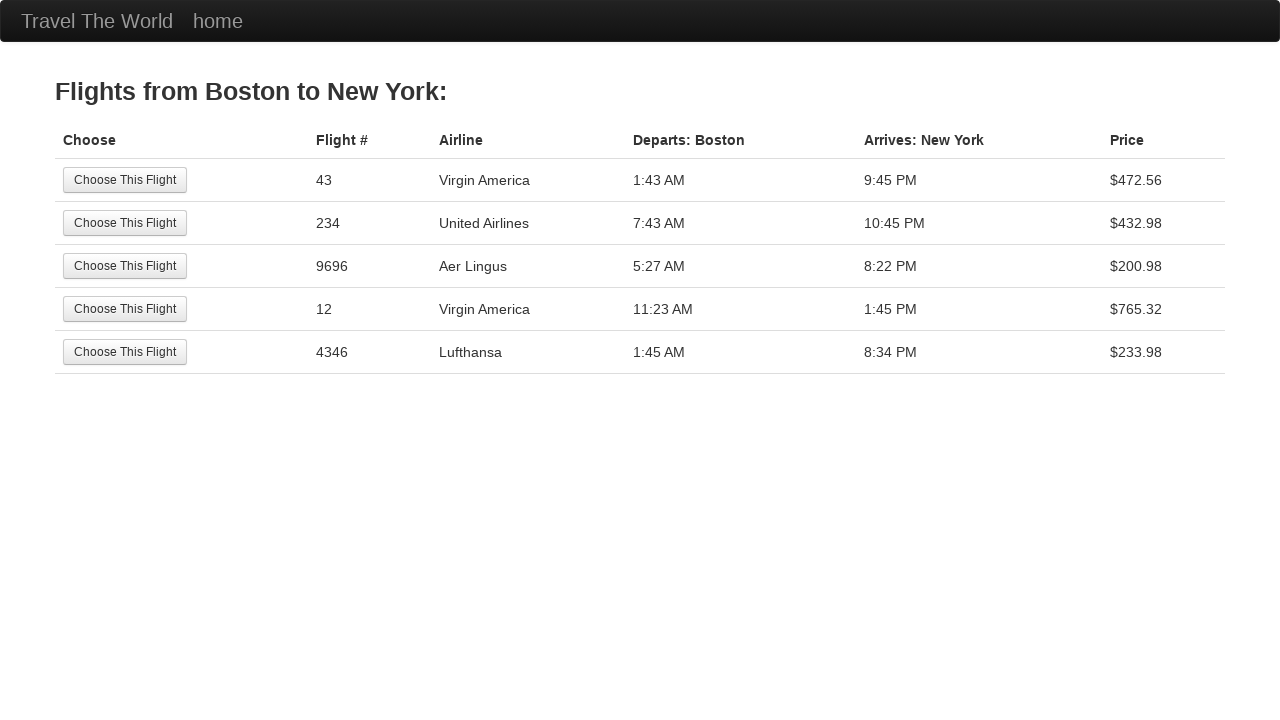

Retrieved price data from row 3: 8:22 PM
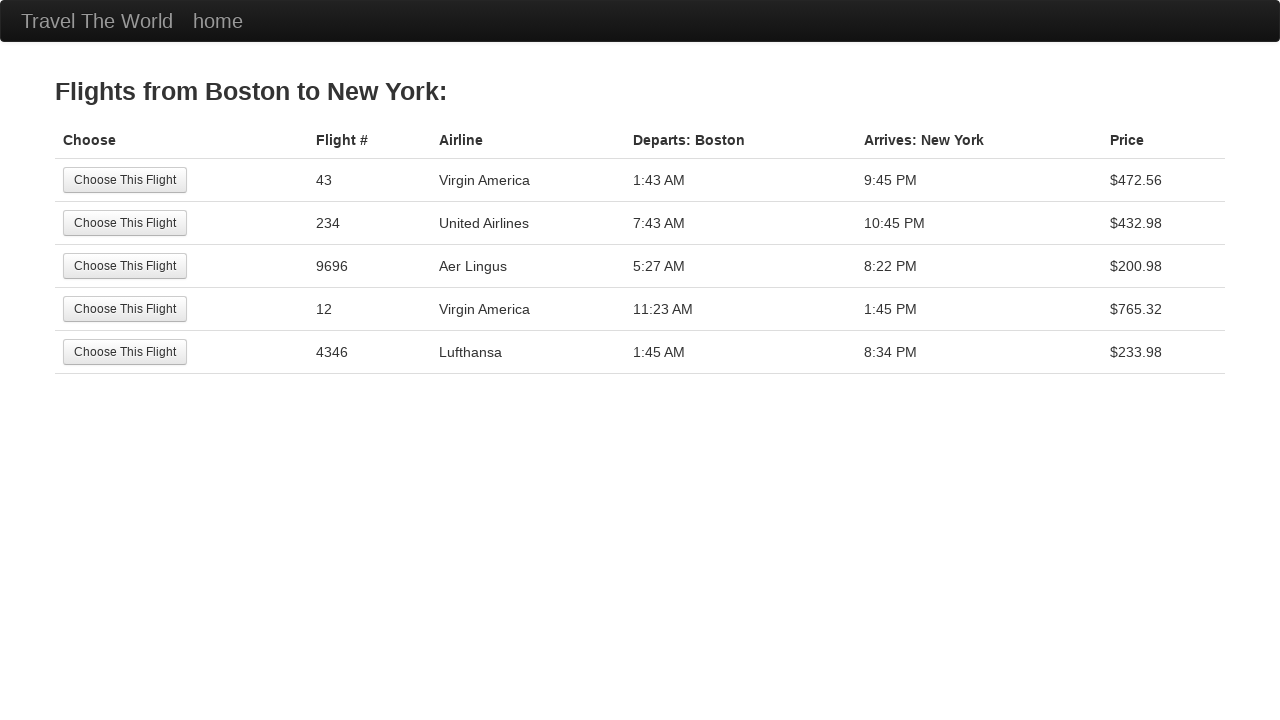

Retrieved price data from row 4: 1:45 PM
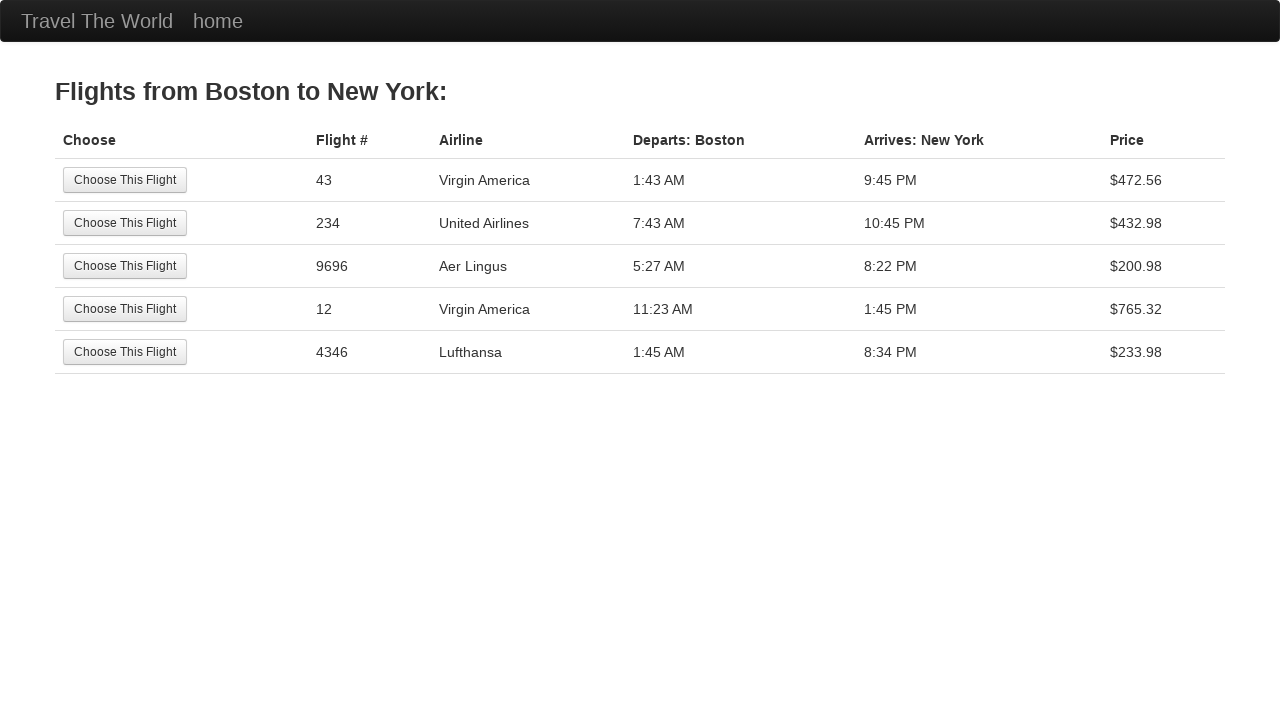

Retrieved price data from row 5: 8:34 PM
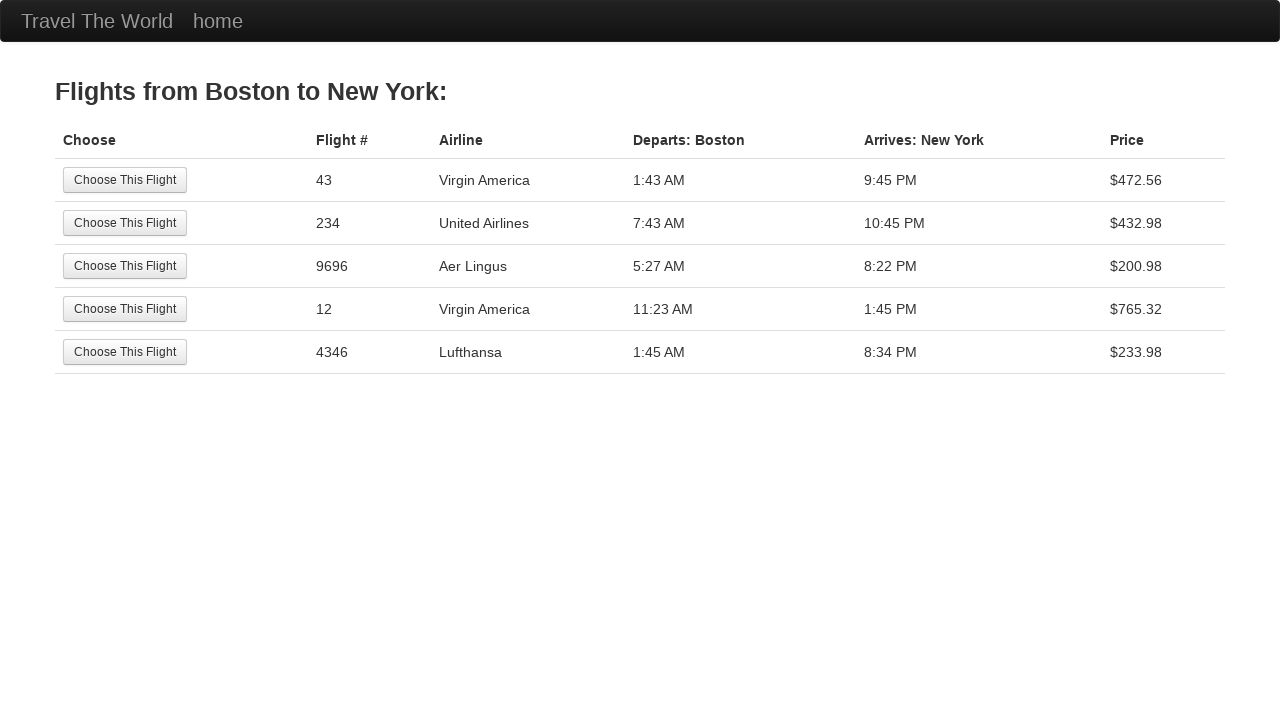

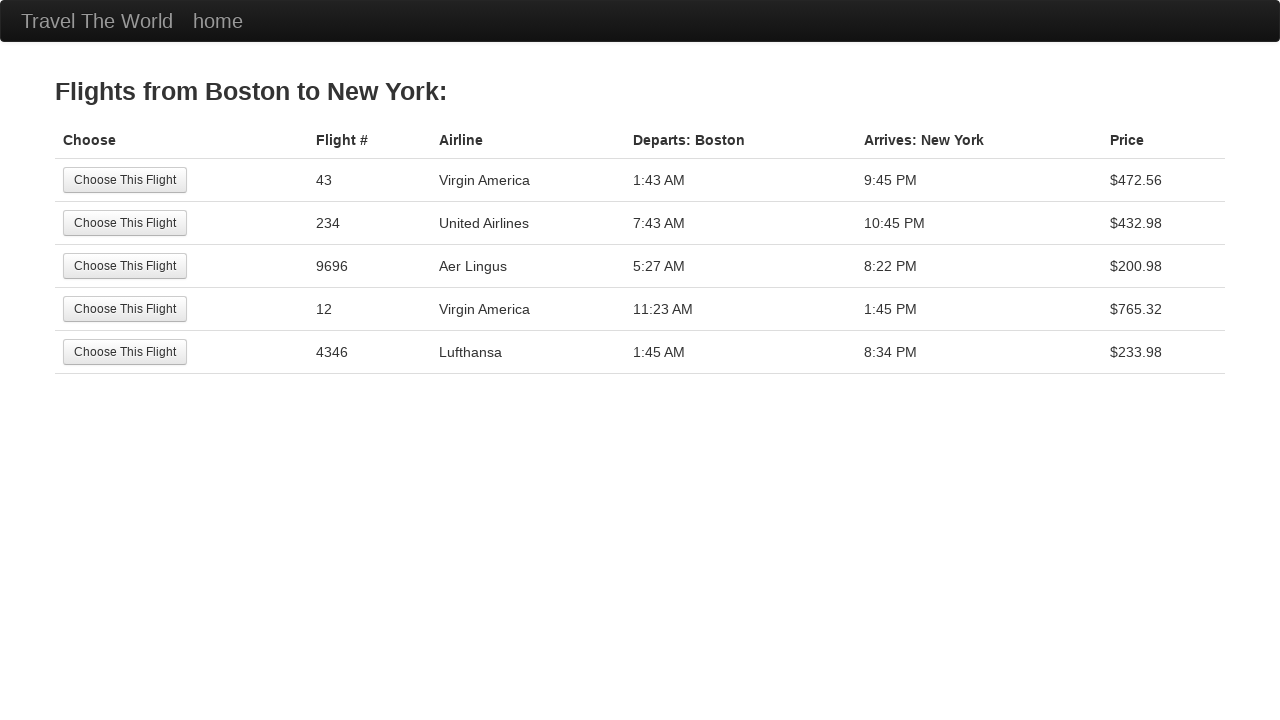